Tests drag and drop functionality by dragging an element from source to target location

Starting URL: https://crossbrowsertesting.github.io/drag-and-drop.html

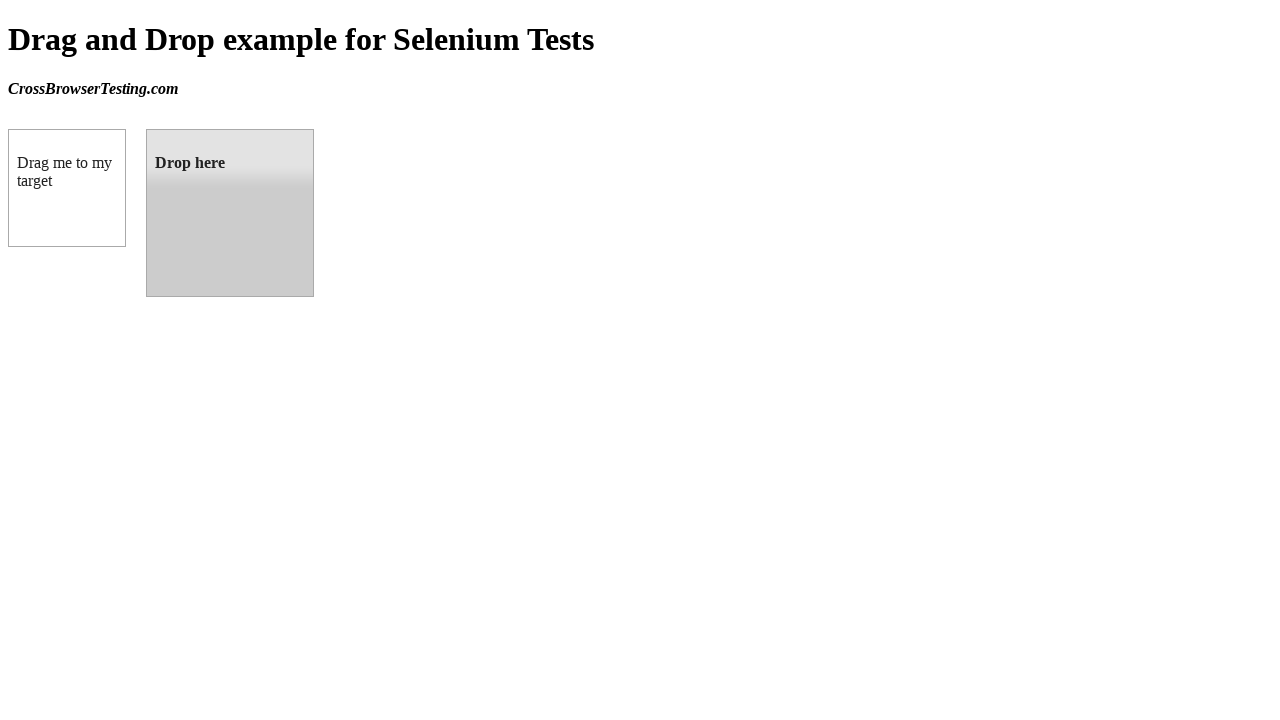

Navigated to drag and drop test page
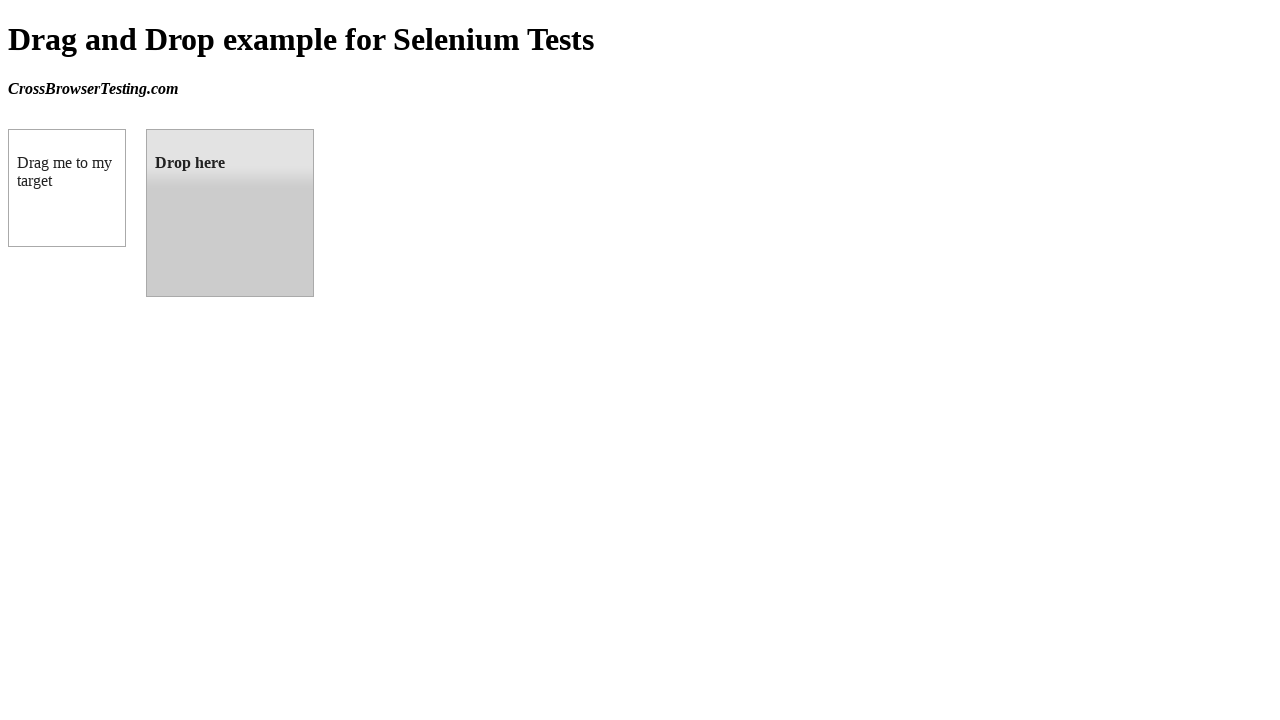

Located draggable source element
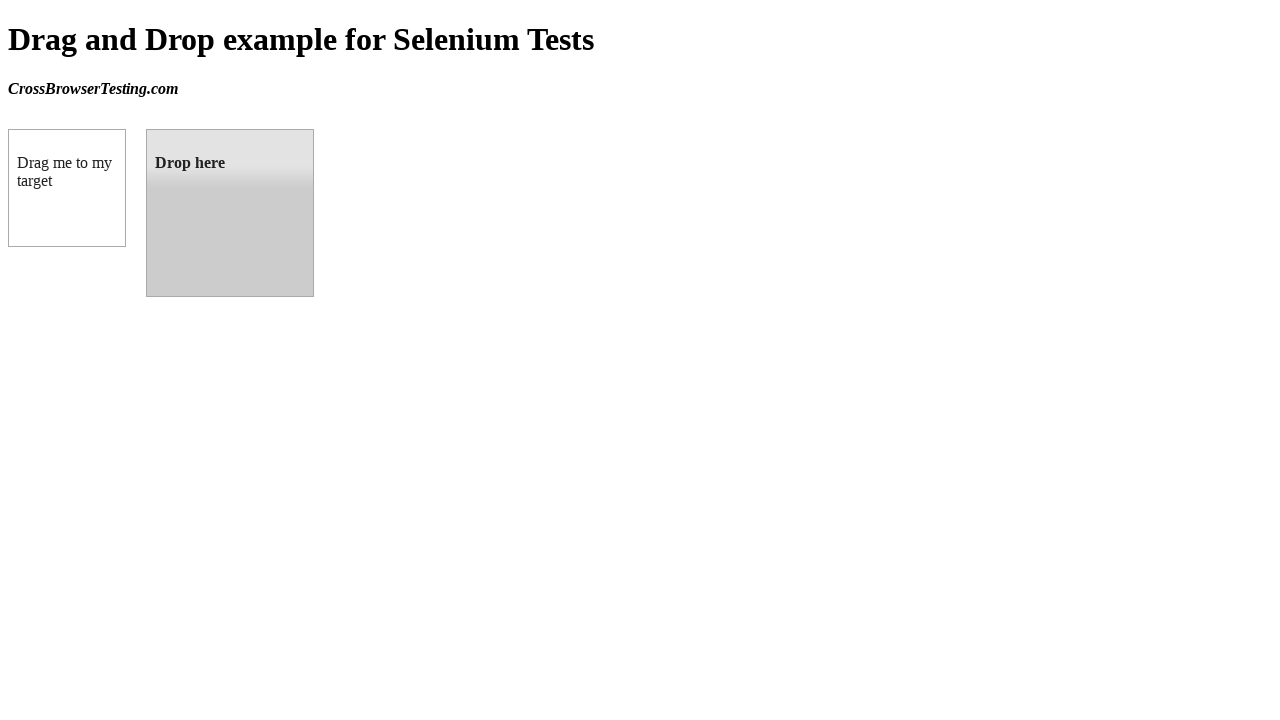

Located droppable target element
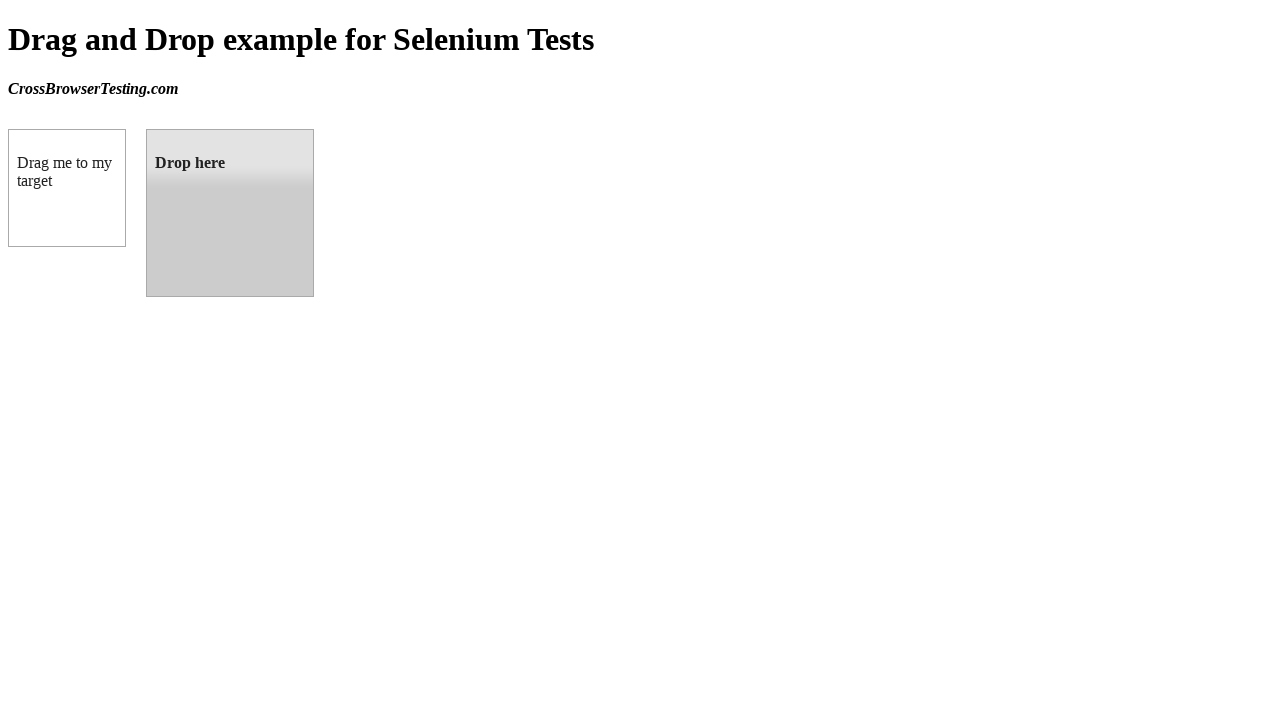

Dragged source element to target location at (230, 213)
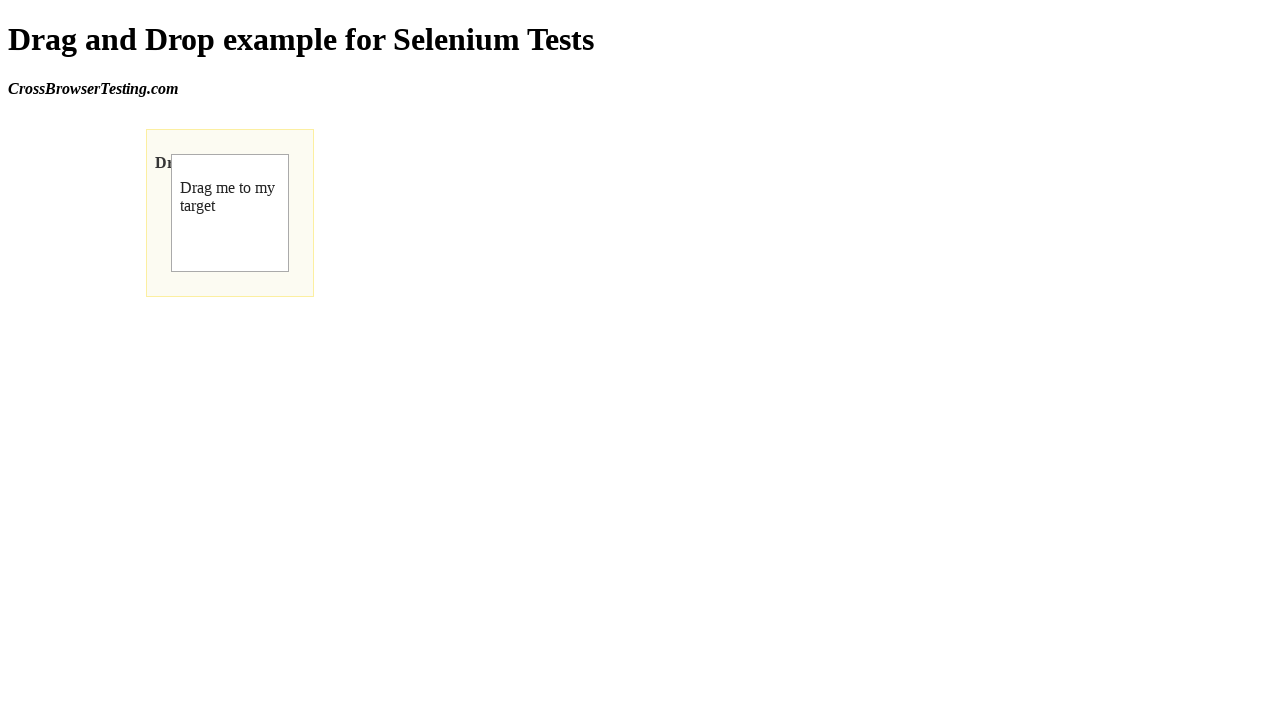

Waited for drag and drop operation to complete
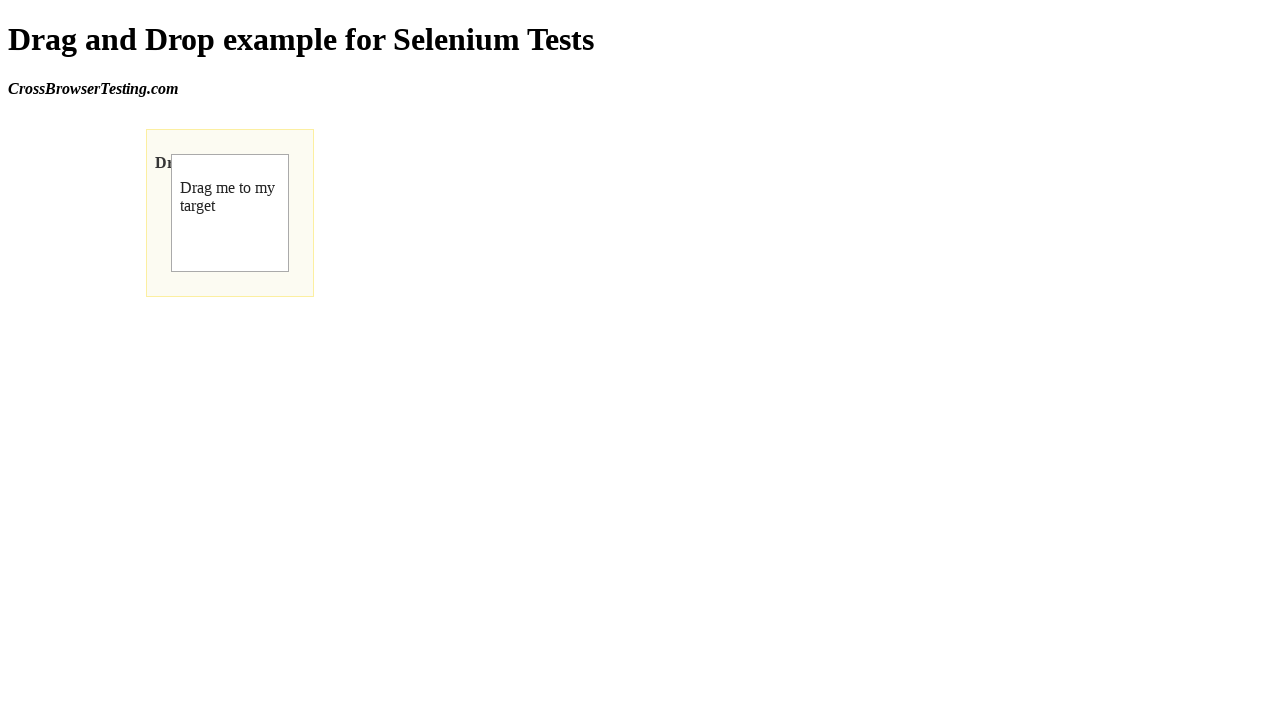

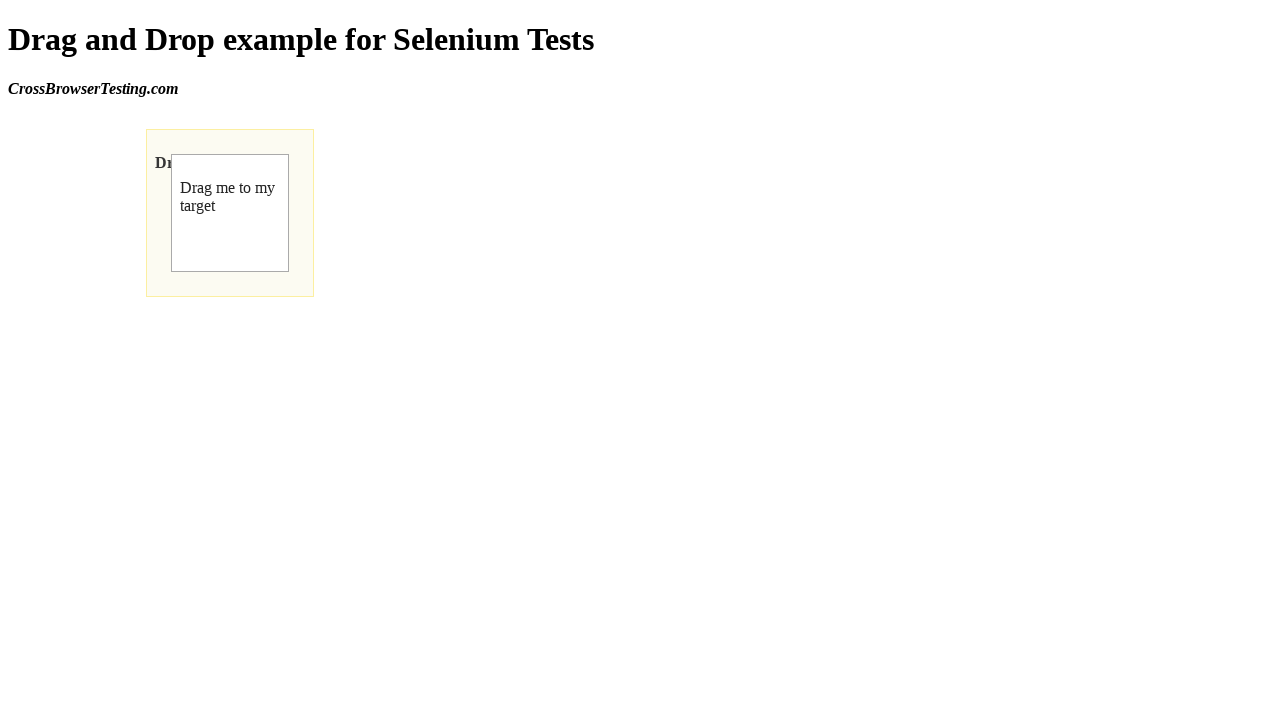